Tests hovering over a registration link element on a login page to verify hover interaction functionality.

Starting URL: https://nikita-filonov.github.io/qa-automation-engineer-ui-course/#/auth/login

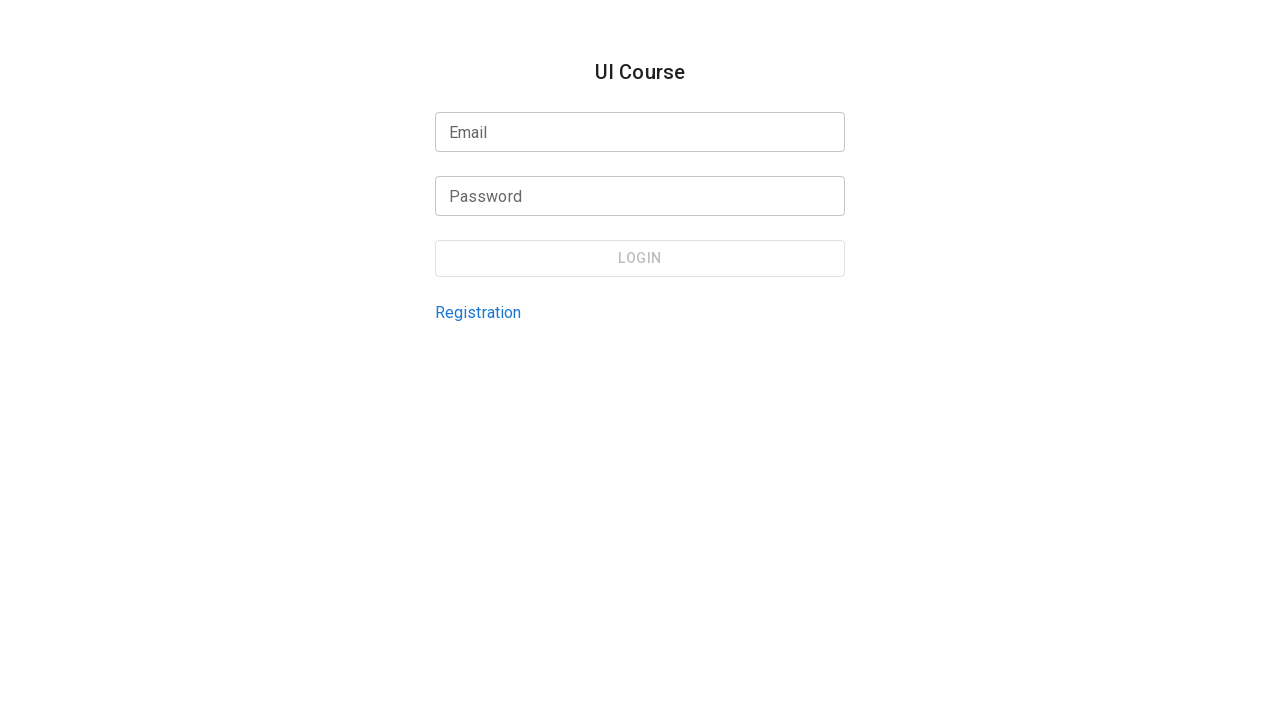

Located registration link button by test ID 'login-page-registration-link'
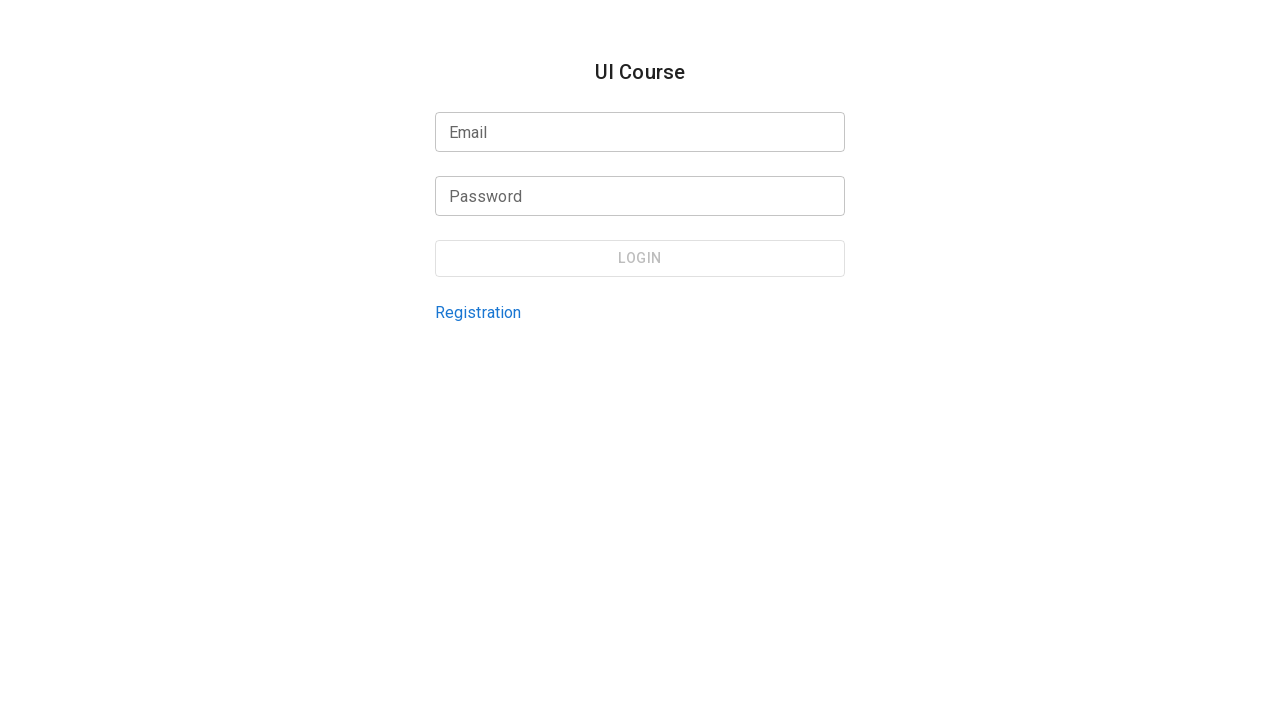

Hovered over the registration link button at (478, 312) on internal:testid=[data-testid="login-page-registration-link"s]
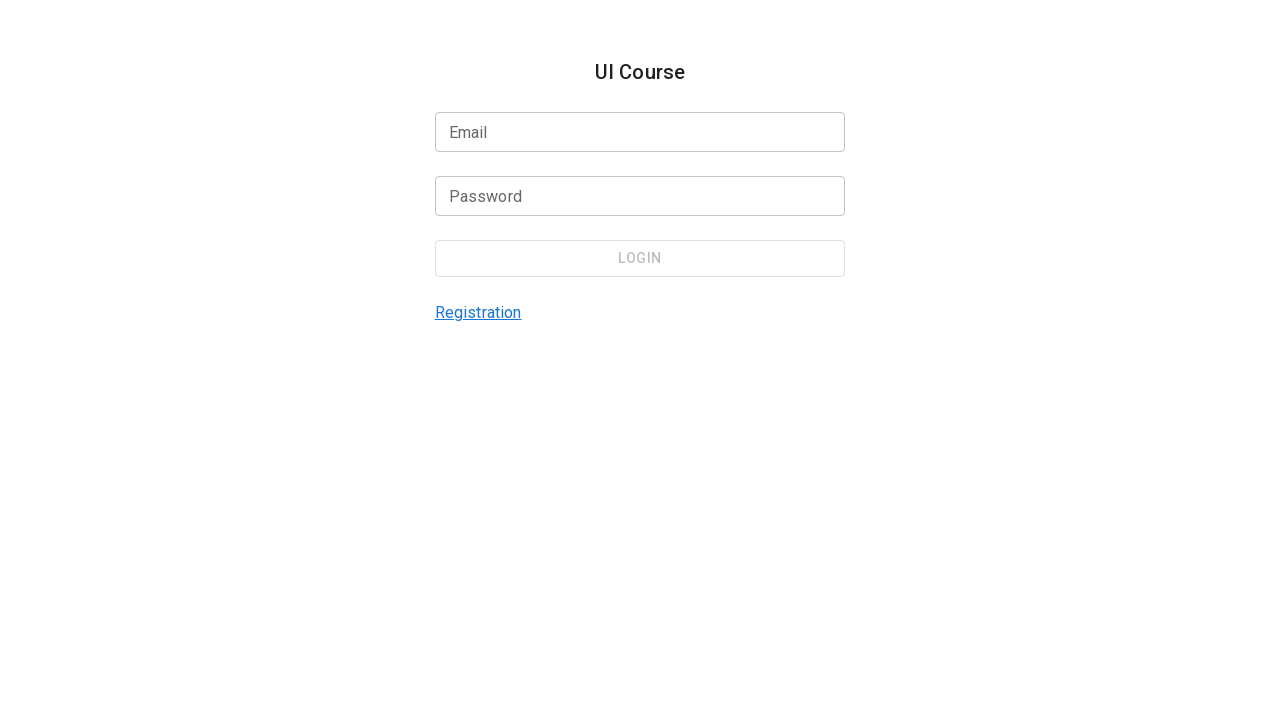

Waited 1000ms for hover effects to be visible
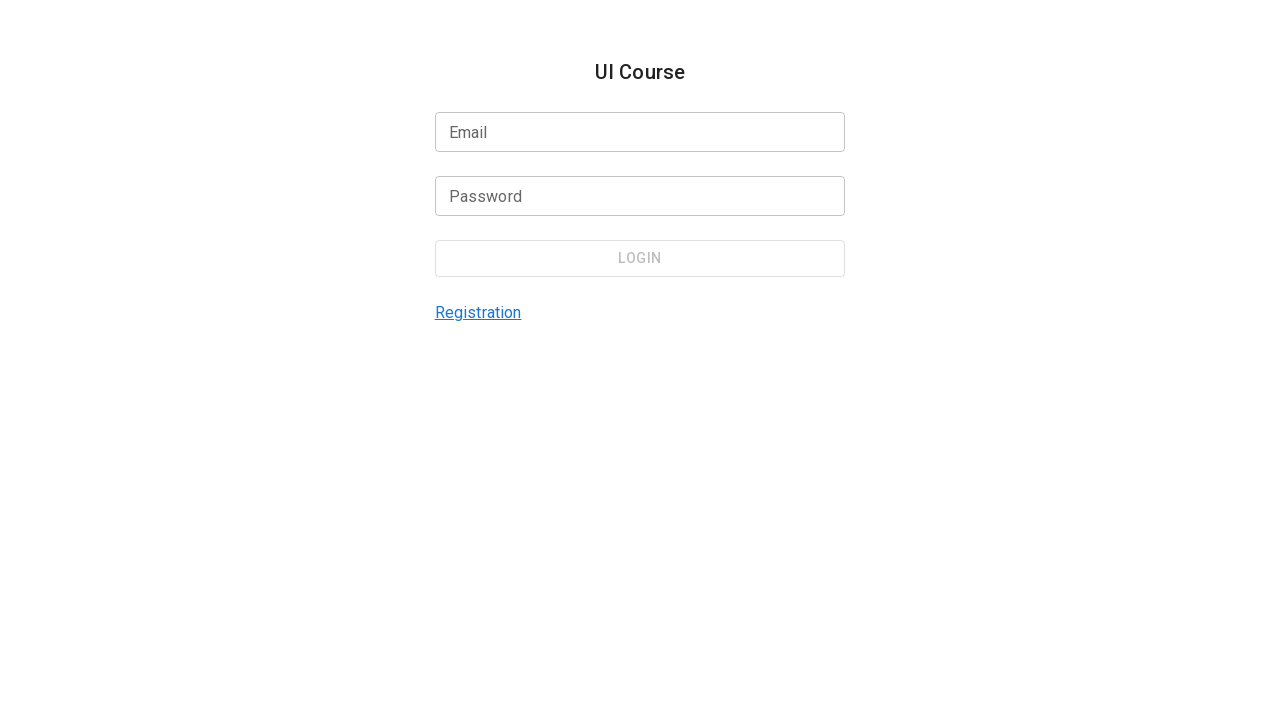

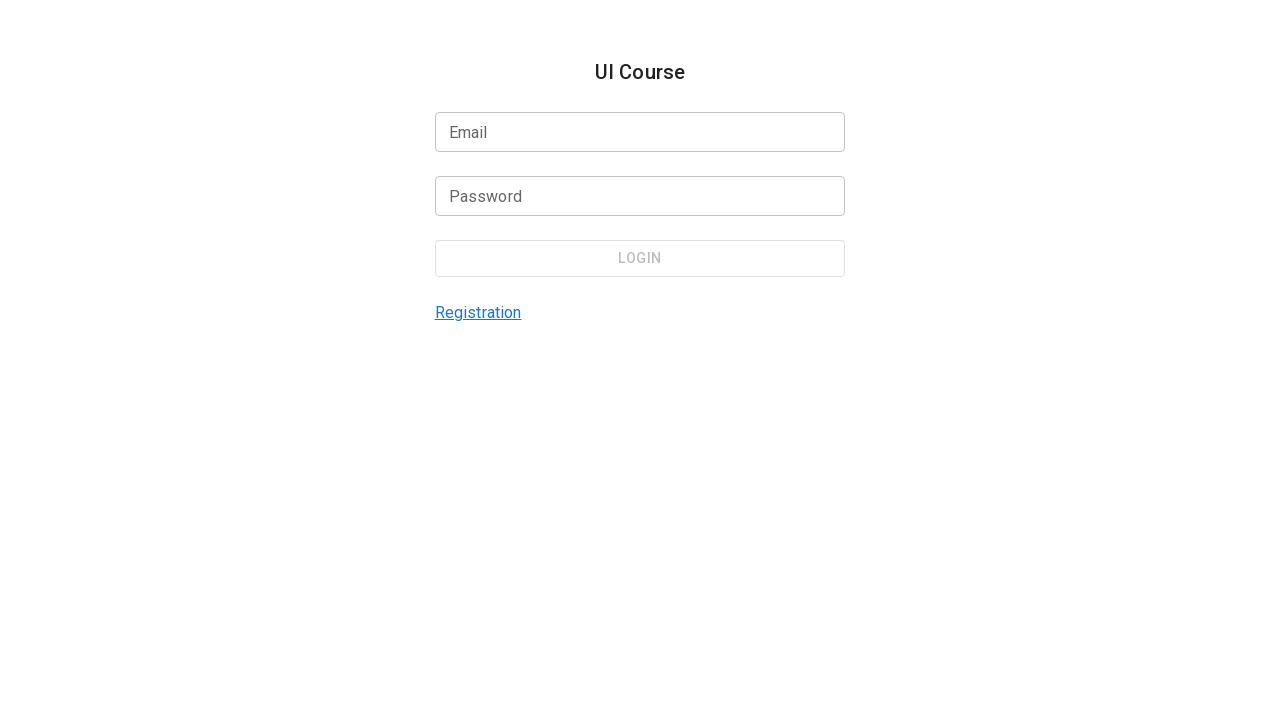